Navigates to a CMS portal and verifies the page loads by checking the page title is accessible

Starting URL: https://cms.shmpl.com:2030/

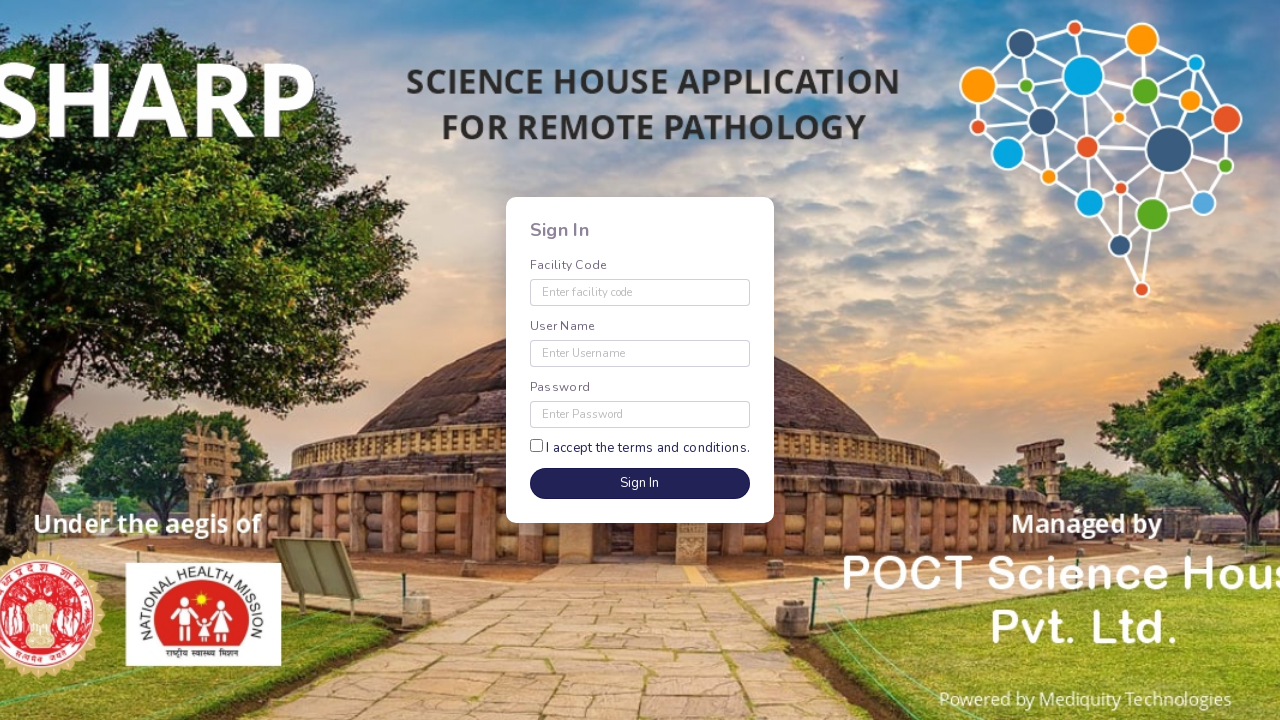

Waited for page to reach domcontentloaded state
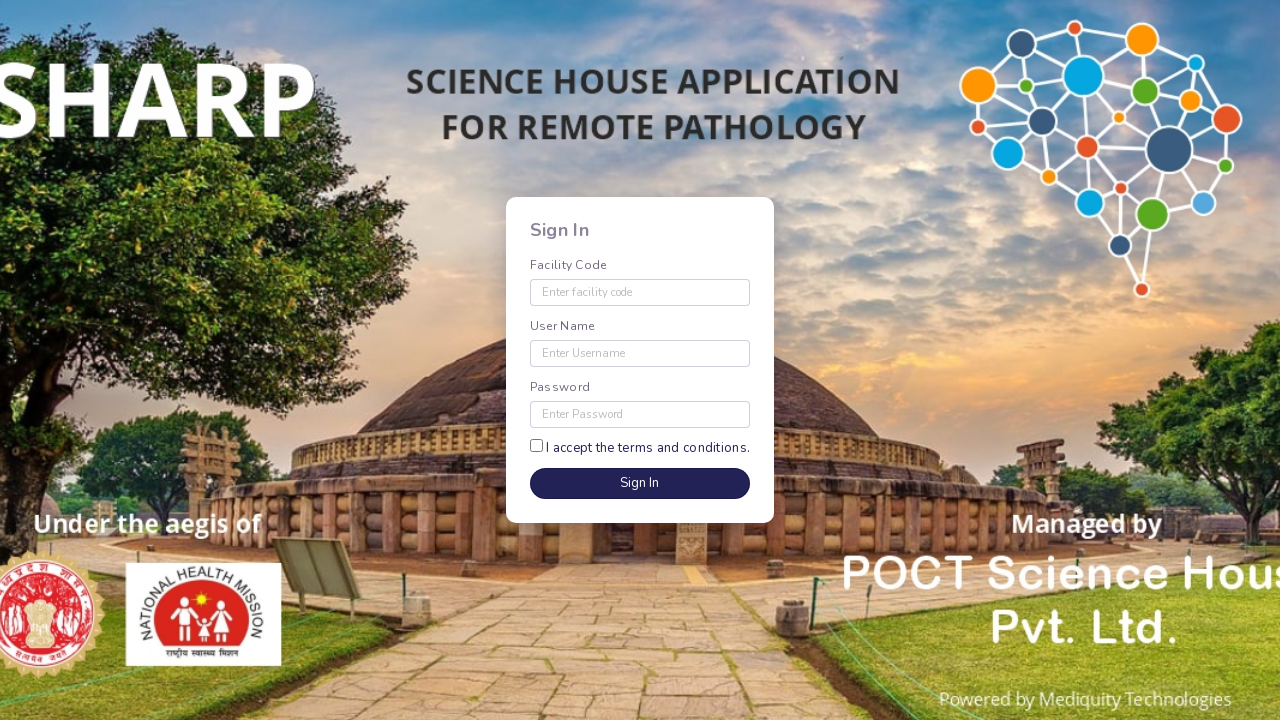

Retrieved page title: Login LIS
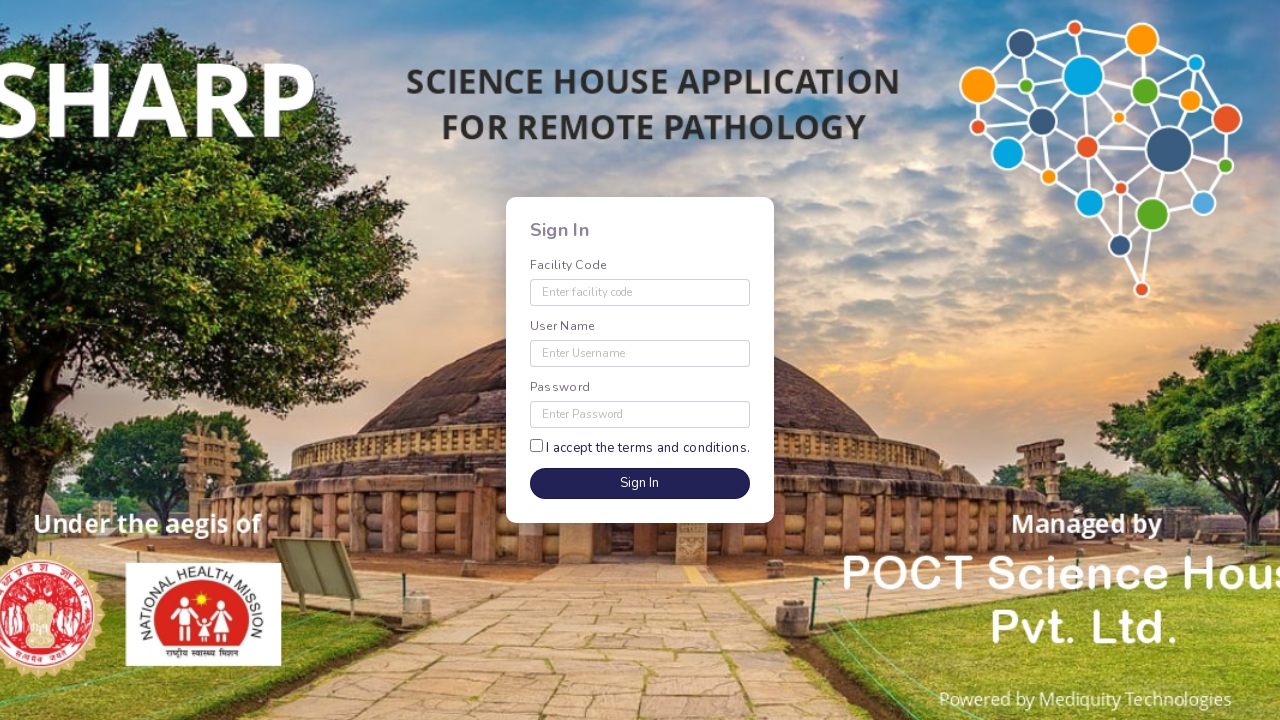

Printed page title to console
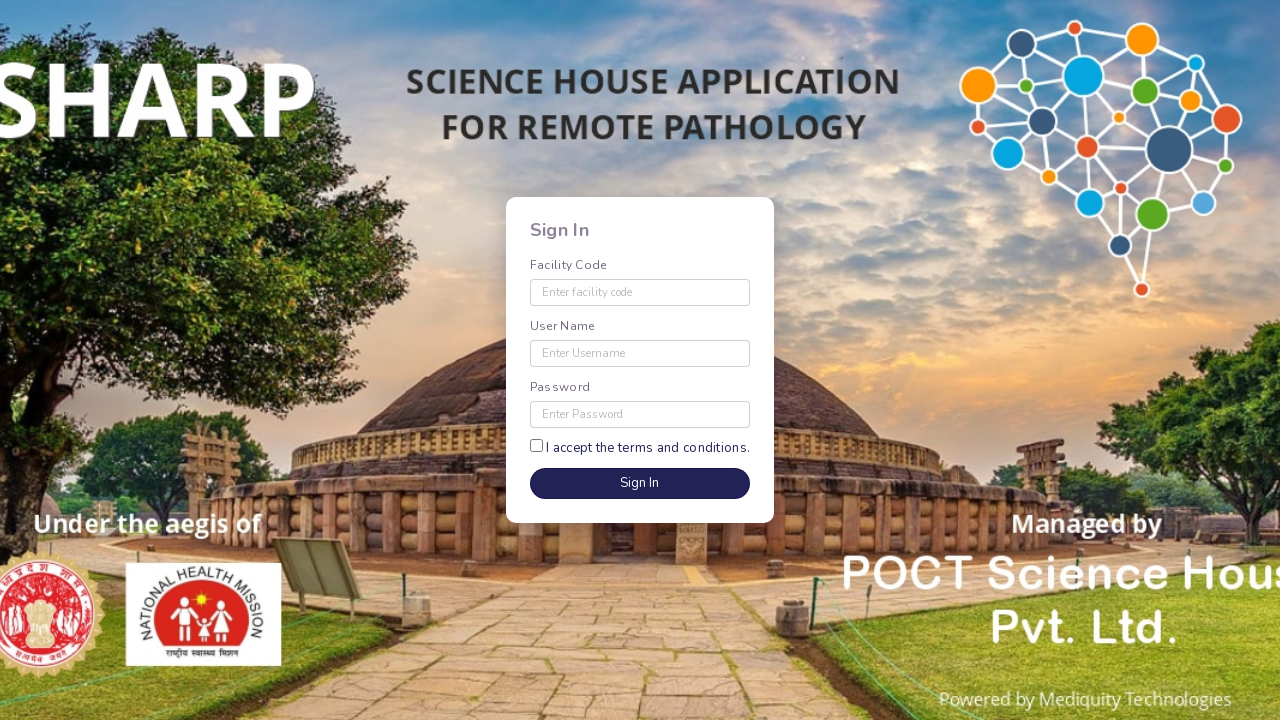

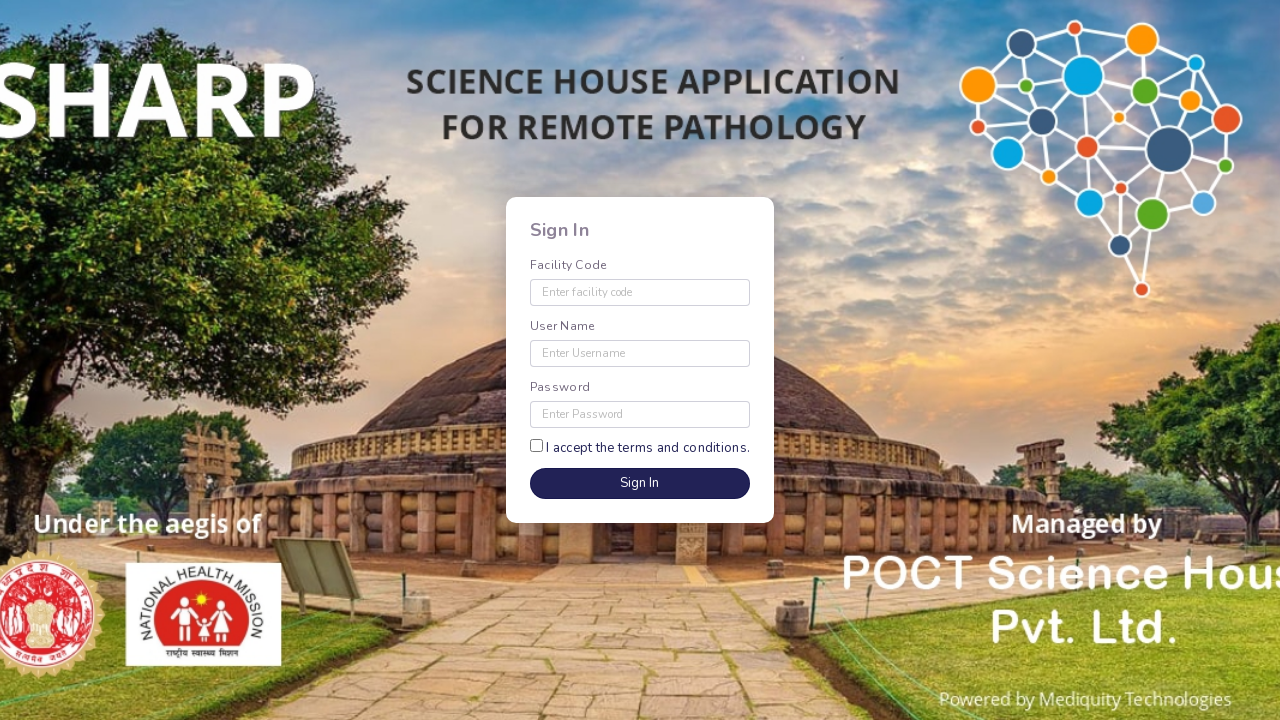